Navigates to Apple's website, refreshes the page, then navigates to Walmart's website. This tests basic navigation and page refresh functionality across two major retail websites.

Starting URL: https://www.apple.com/

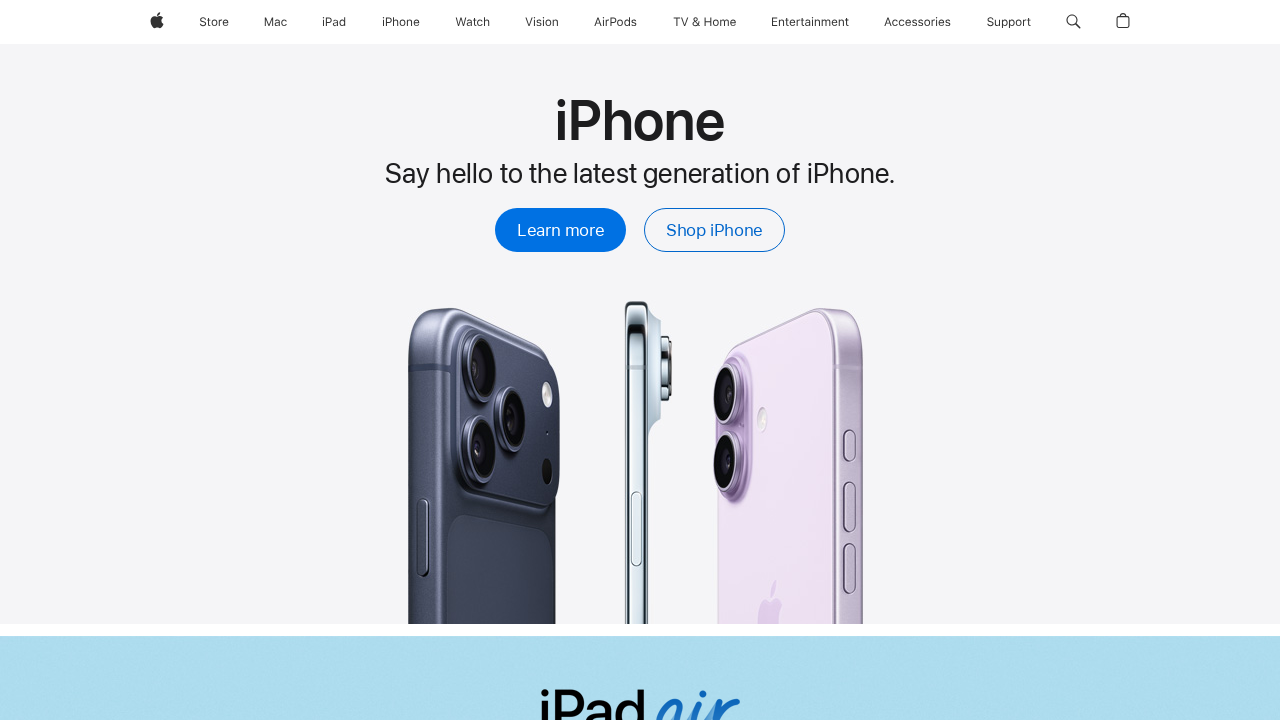

Apple homepage loaded (domcontentloaded)
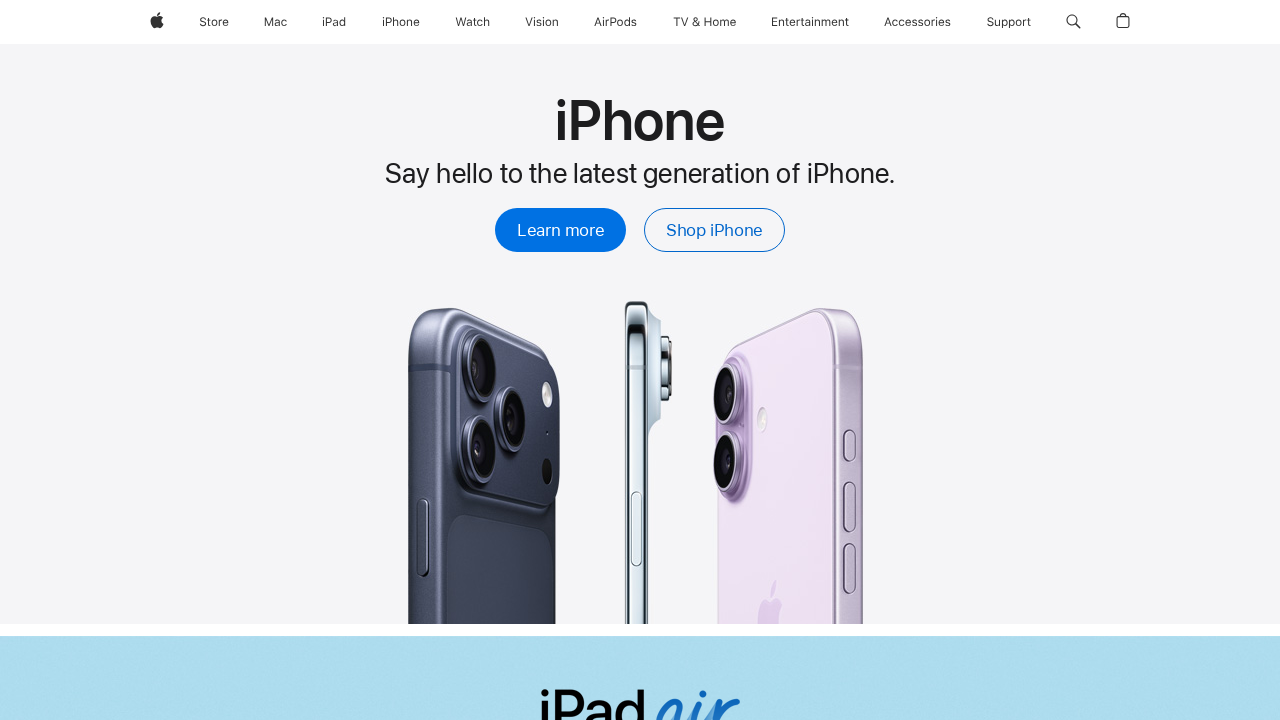

Apple page refreshed
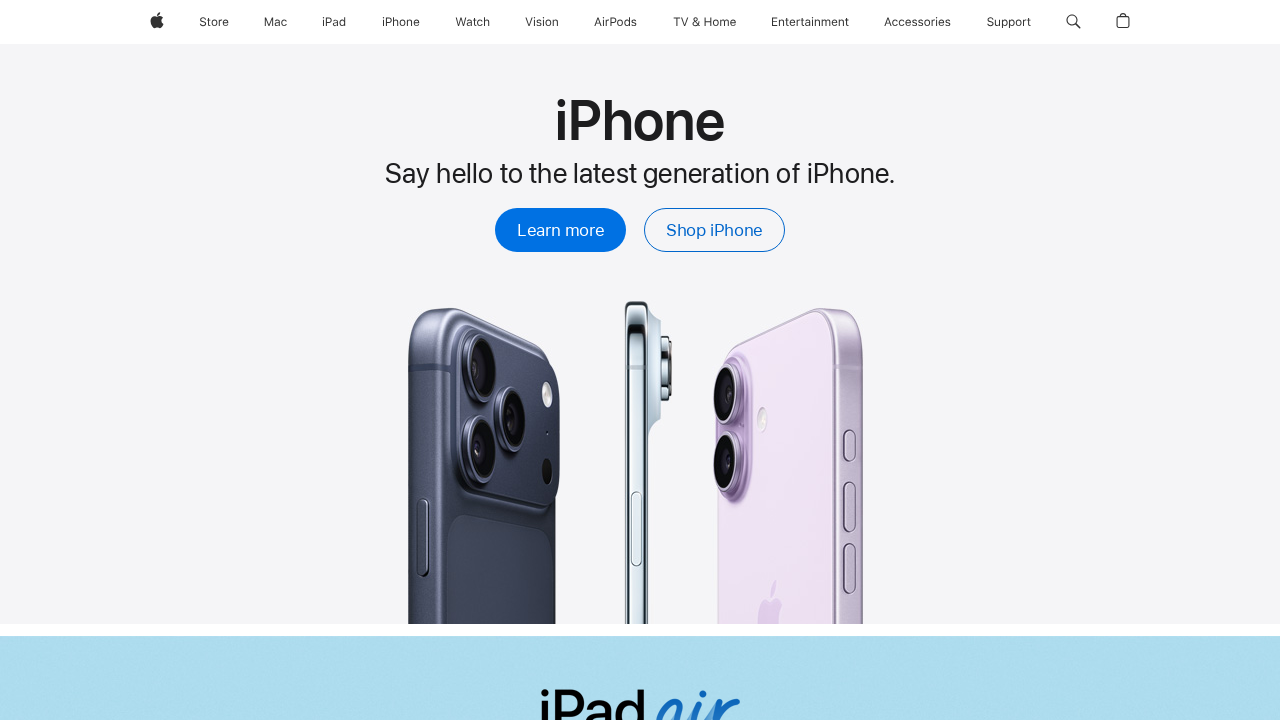

Apple page reloaded (domcontentloaded)
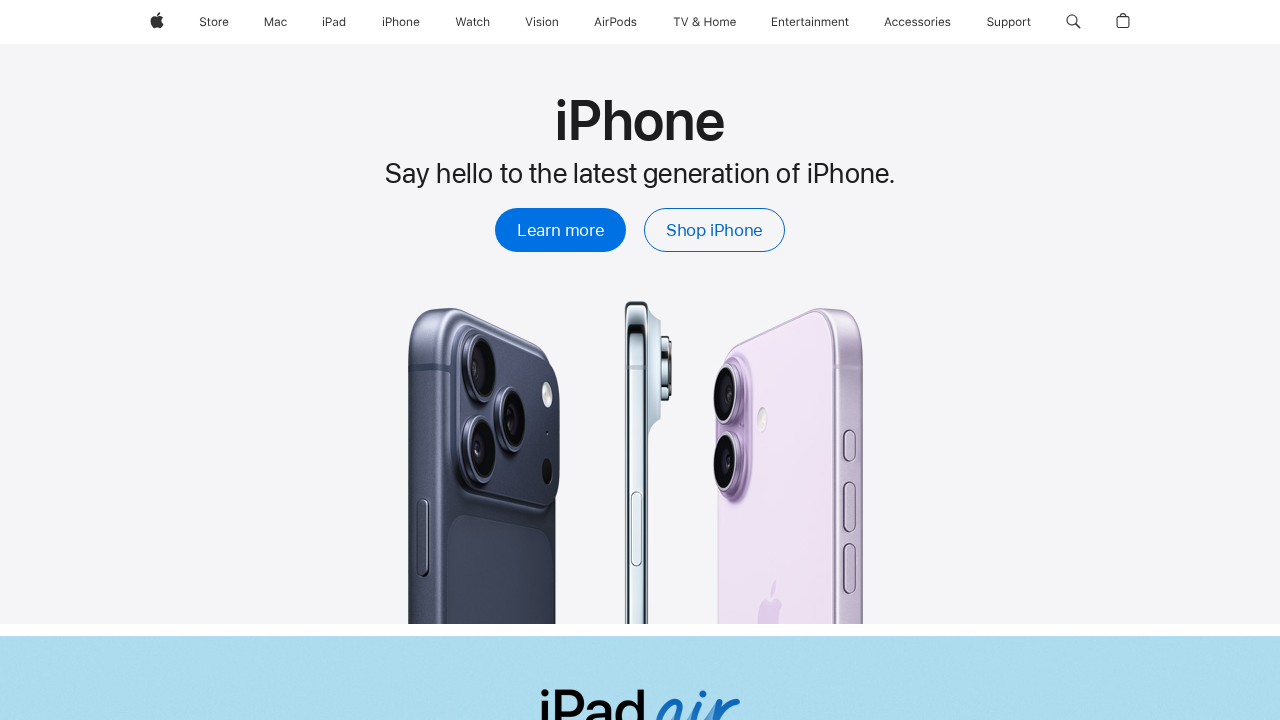

Navigated to Walmart homepage
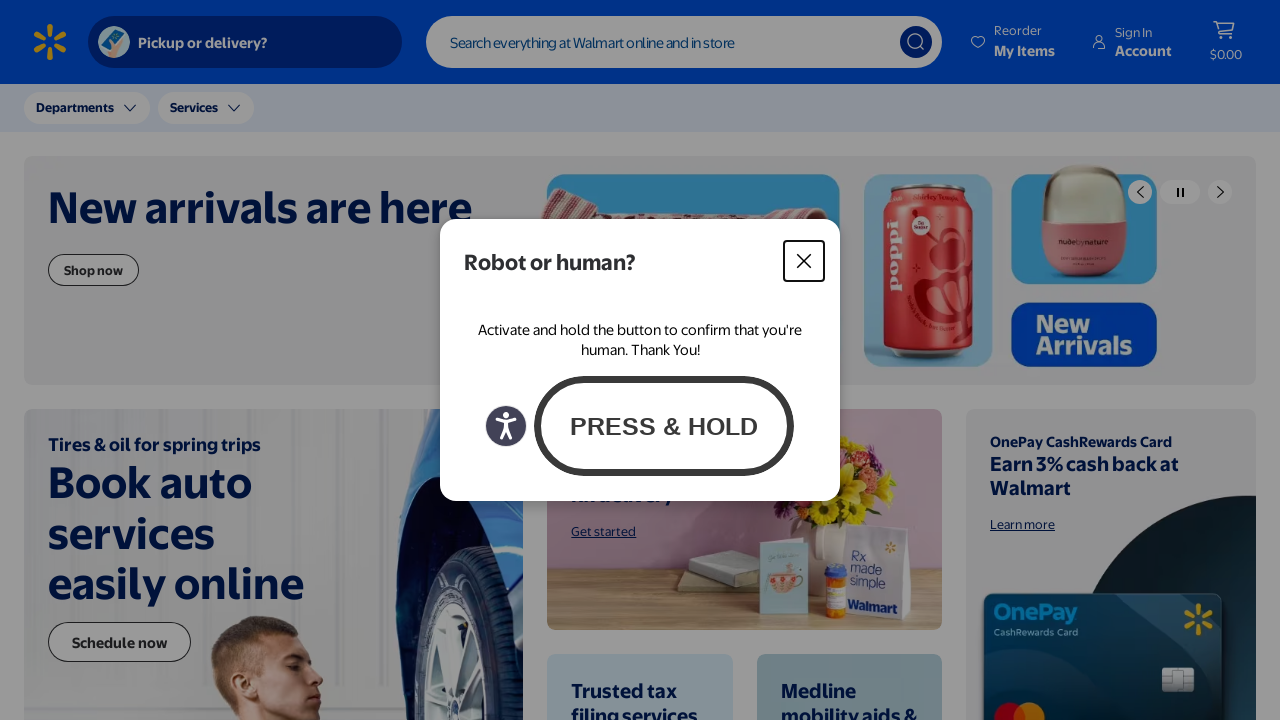

Walmart homepage loaded (domcontentloaded)
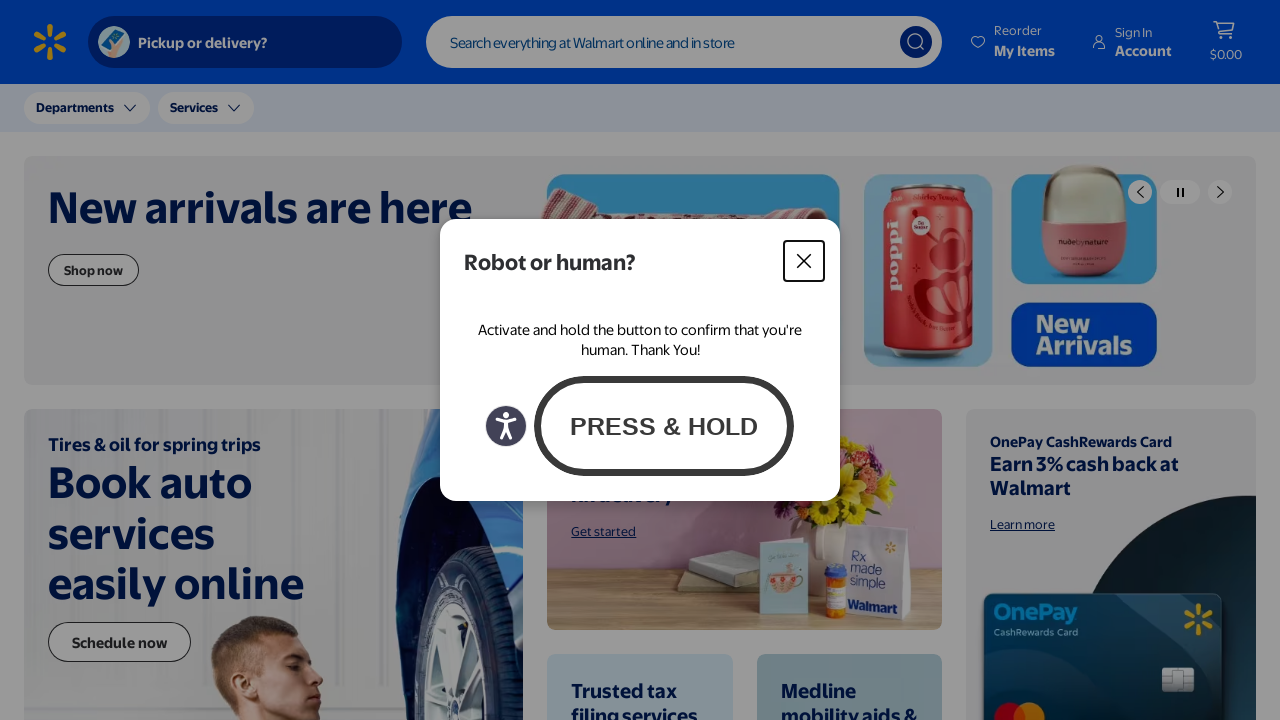

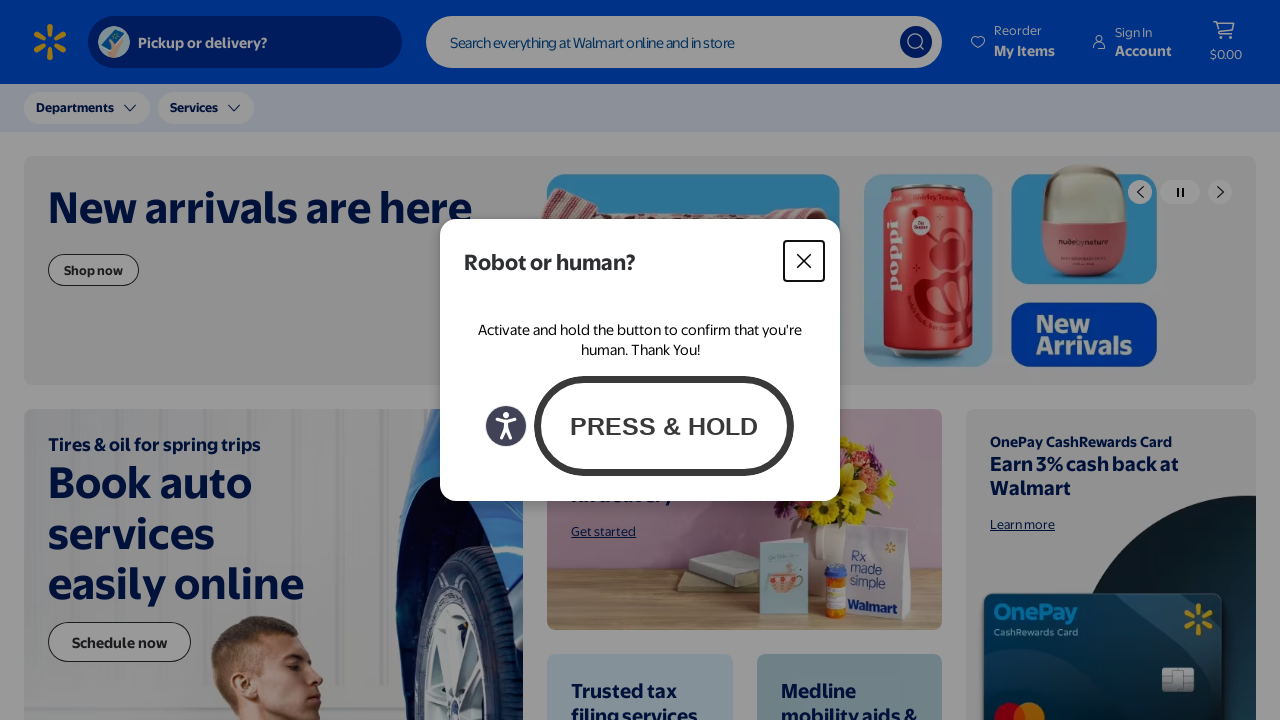